Tests handling of JavaScript alerts including normal alerts, confirmation dialogs, and prompt dialogs

Starting URL: https://the-internet.herokuapp.com/javascript_alerts

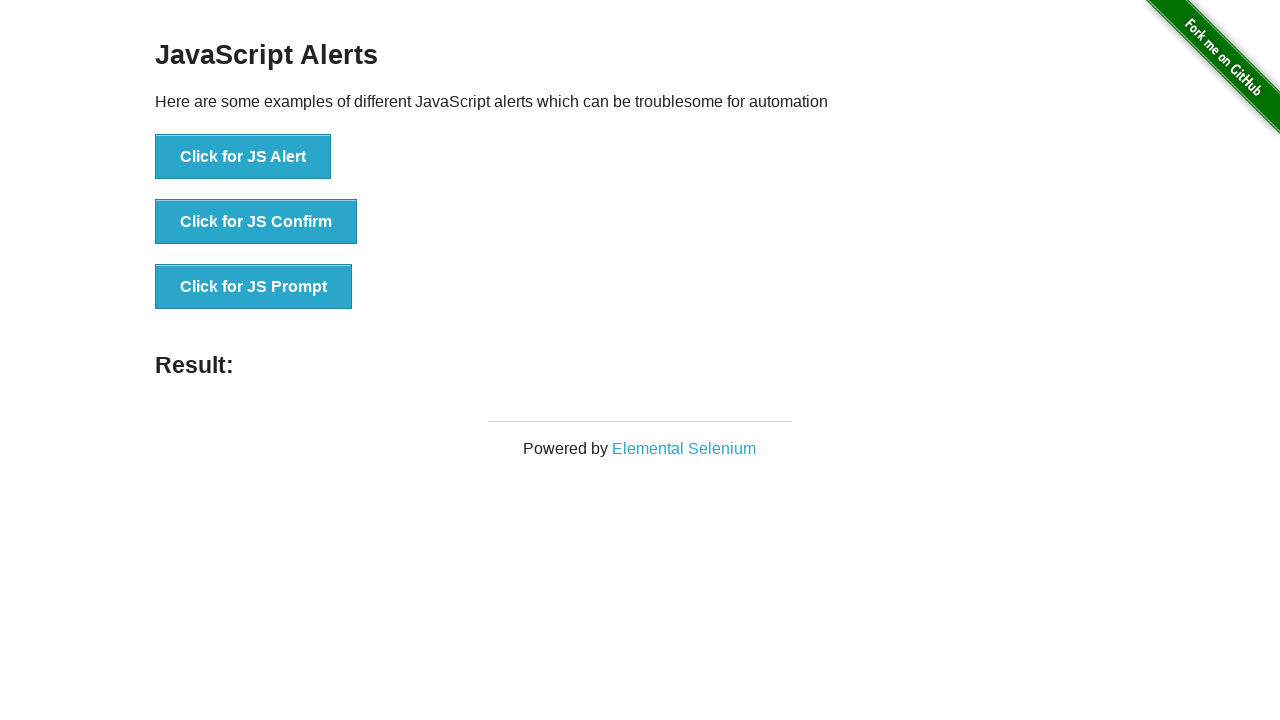

Clicked JS Alert button and accepted normal alert at (243, 157) on xpath=//button[text()='Click for JS Alert']
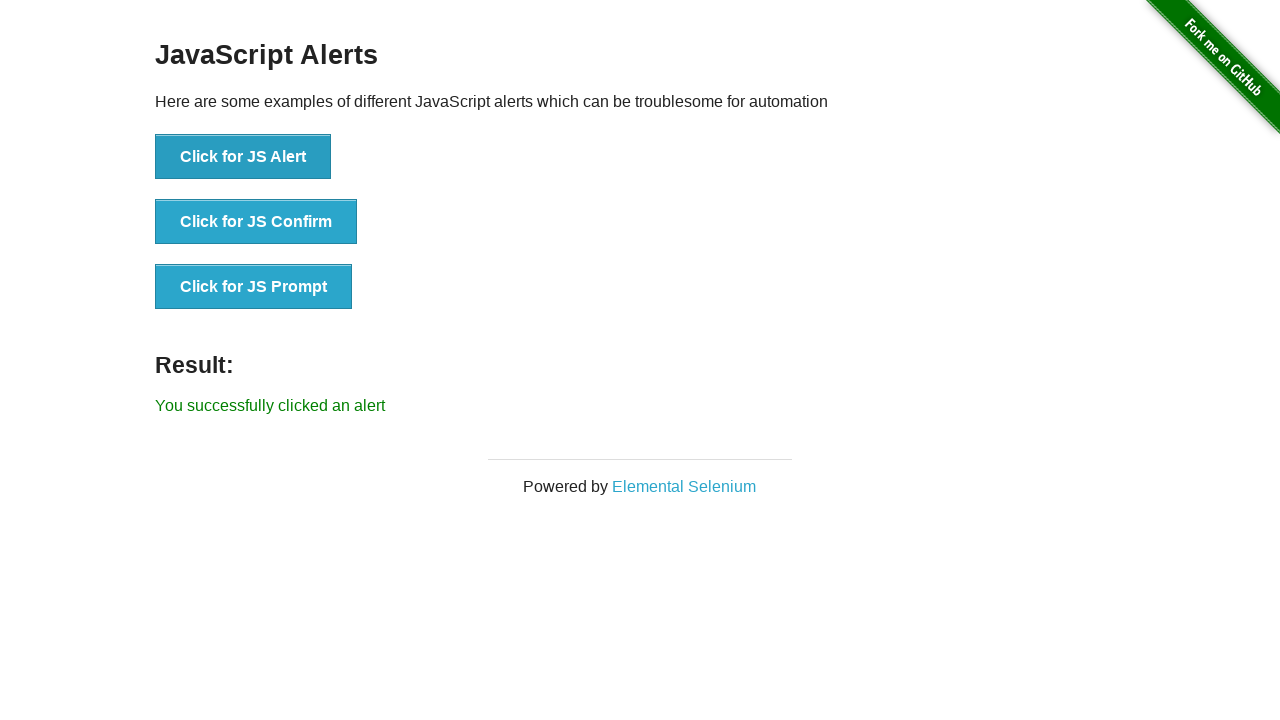

Retrieved result text after normal alert: You successfully clicked an alert
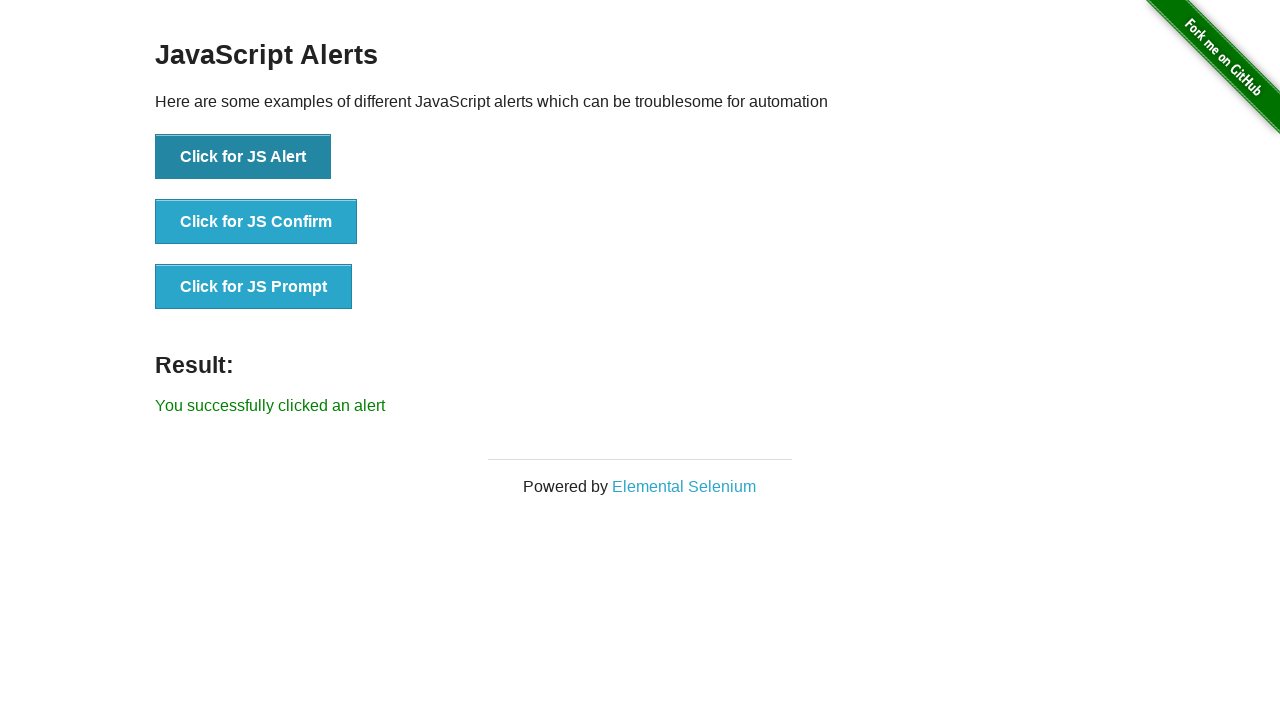

Clicked JS Confirm button and accepted confirmation dialog at (256, 222) on xpath=//button[normalize-space()='Click for JS Confirm']
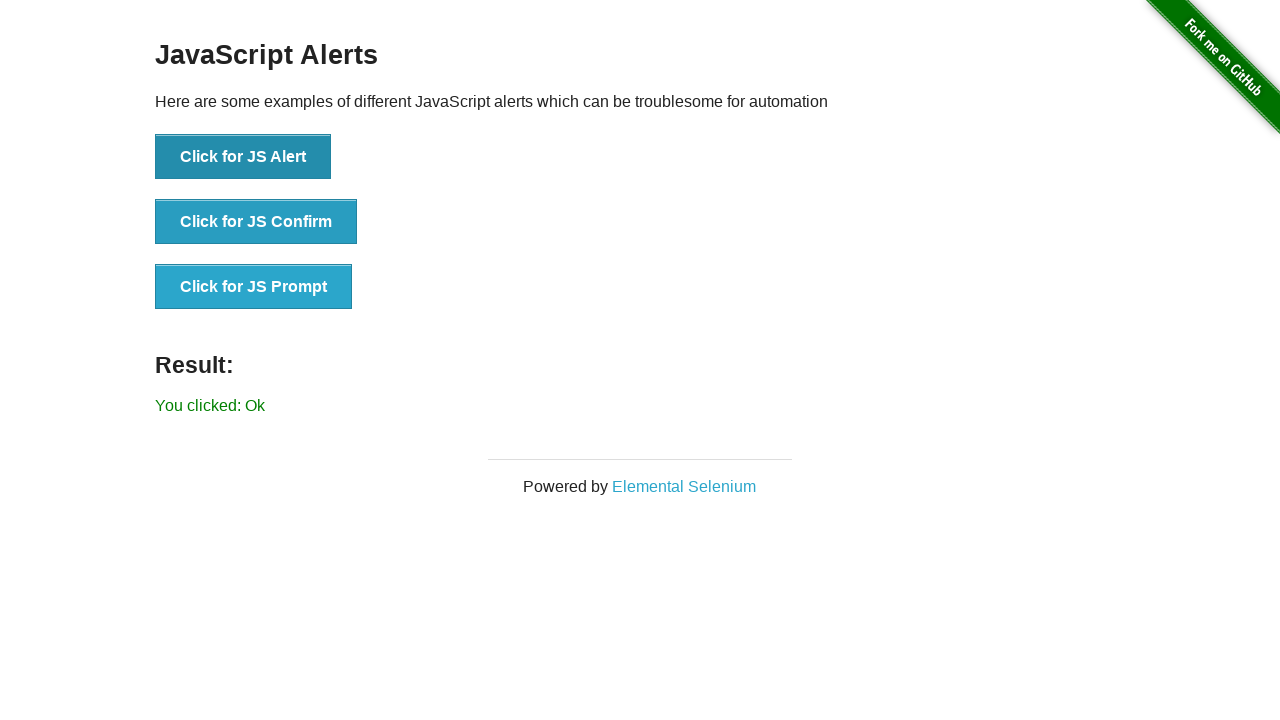

Retrieved result text after accepting confirmation: You clicked: Ok
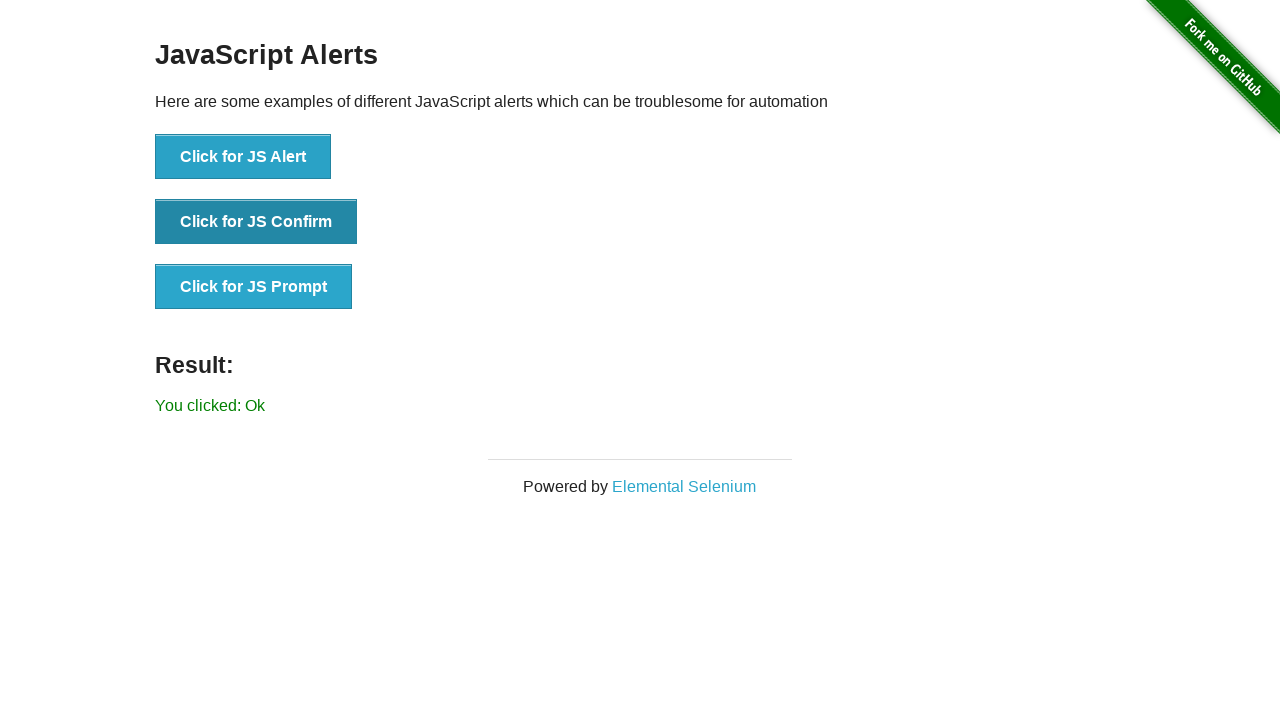

Clicked JS Confirm button and dismissed confirmation dialog at (256, 222) on xpath=//button[normalize-space()='Click for JS Confirm']
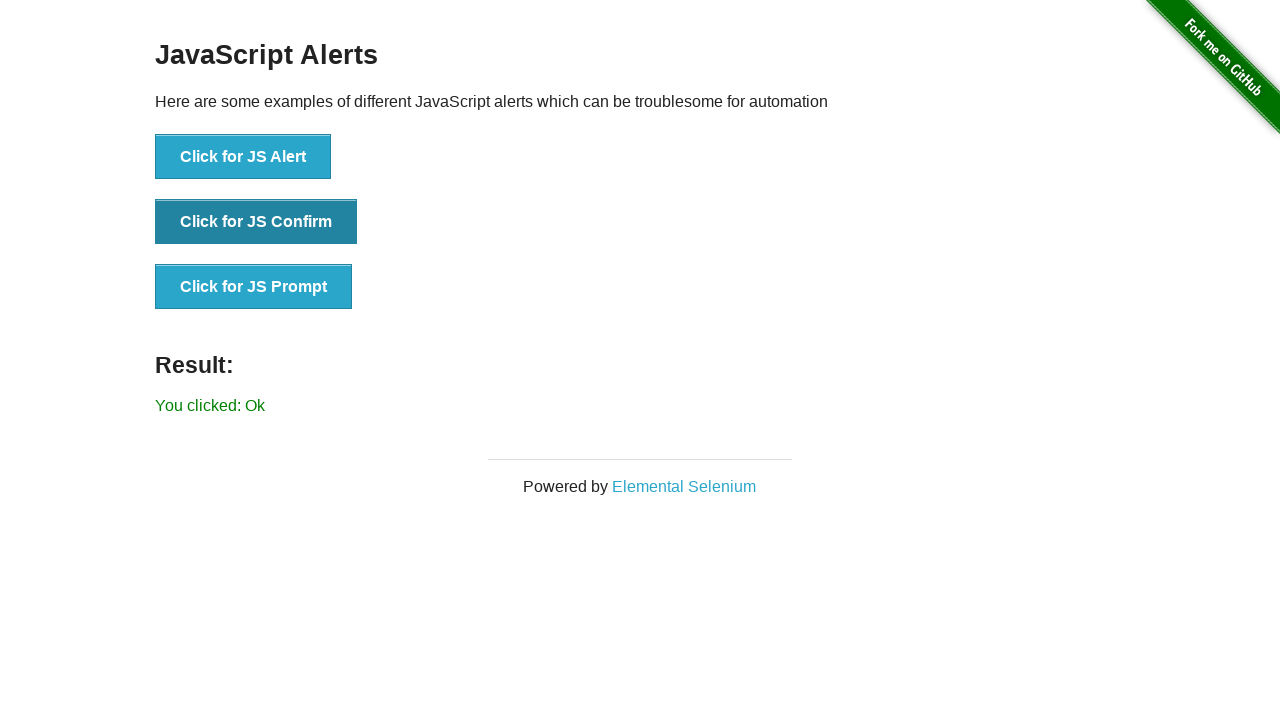

Retrieved result text after dismissing confirmation: You clicked: Ok
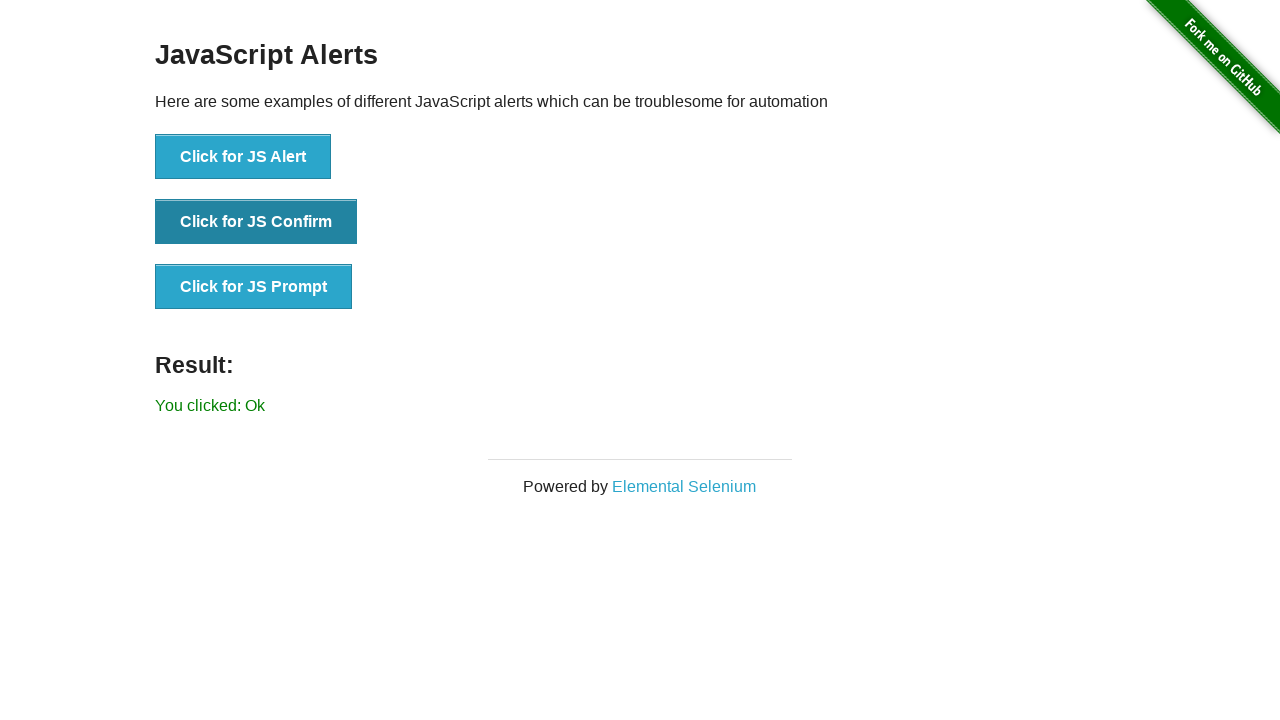

Clicked JS Prompt button and entered 'amit' in prompt dialog at (254, 287) on xpath=//button[normalize-space()='Click for JS Prompt']
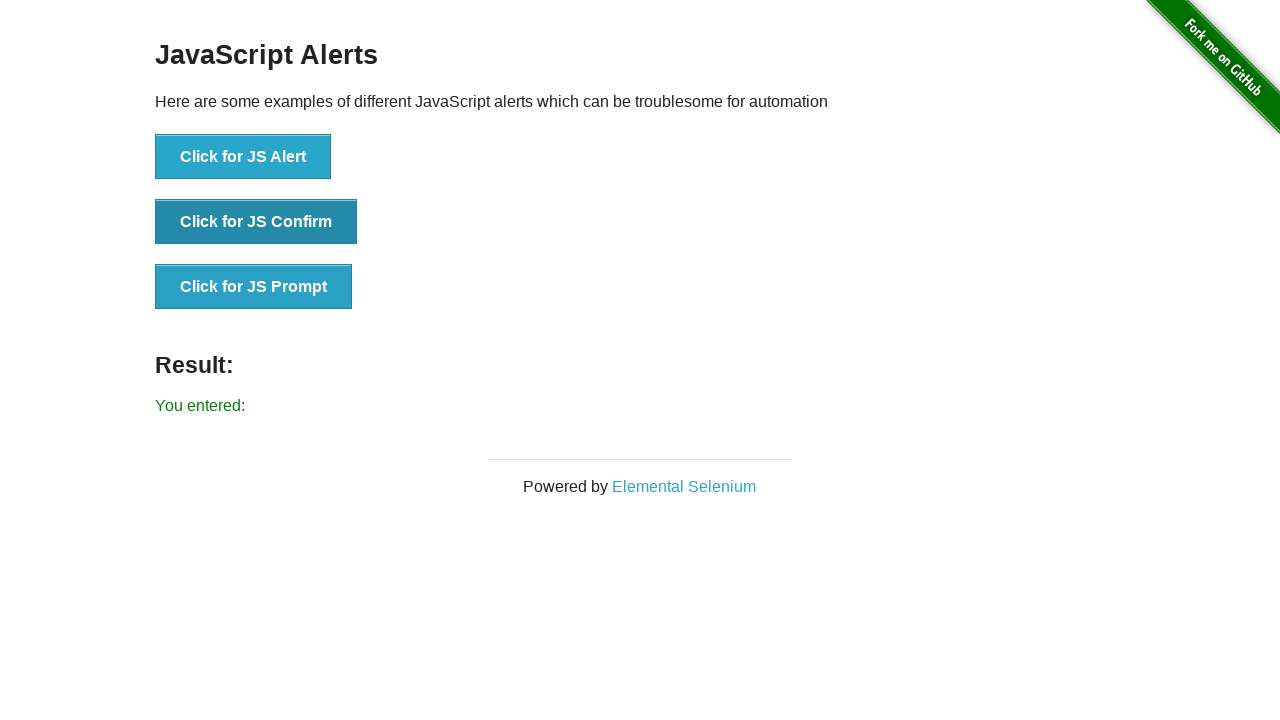

Retrieved result text after prompt submission: You entered:
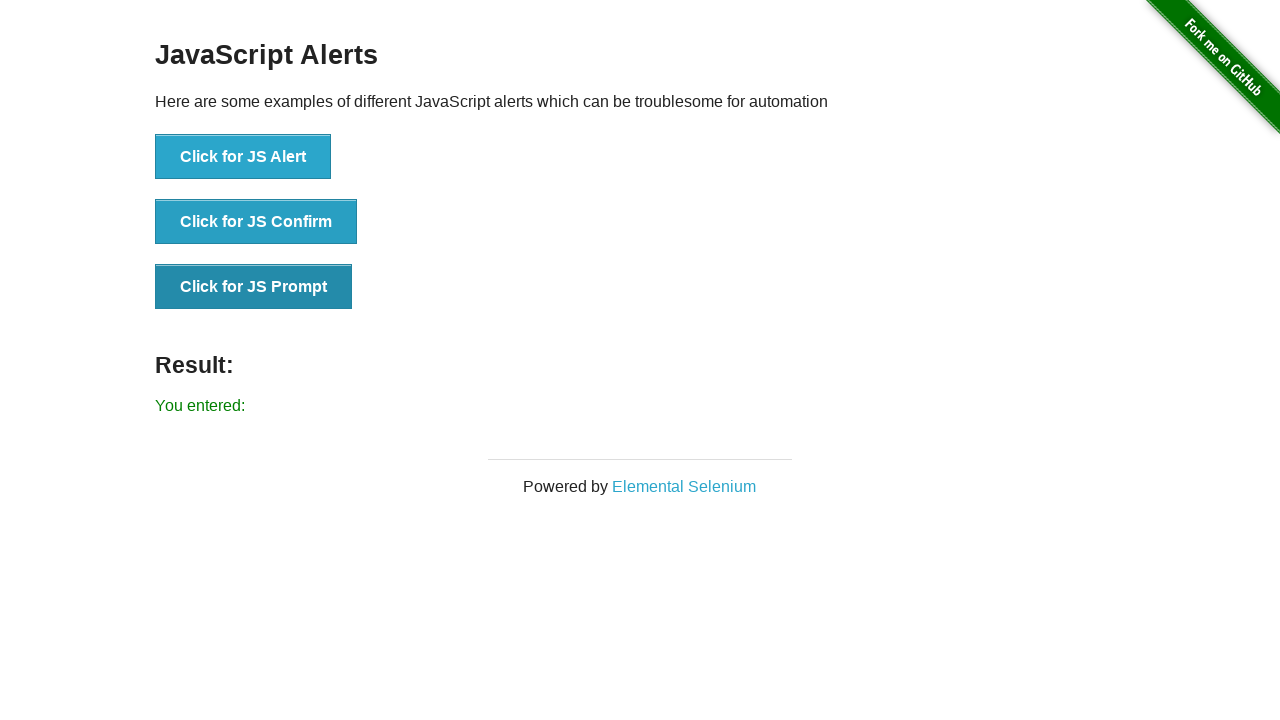

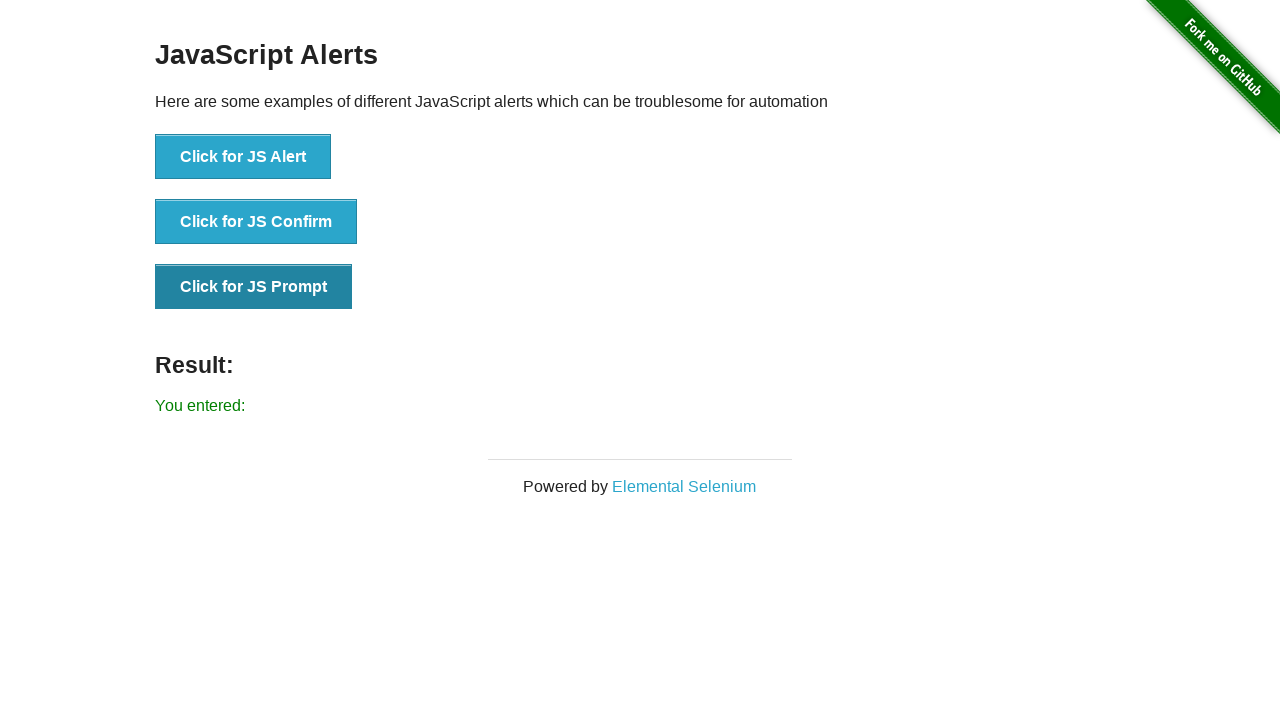